Tests negative number input handling by entering -10 in decimal and verifying conversion results

Starting URL: https://www.001236.xyz/en/base

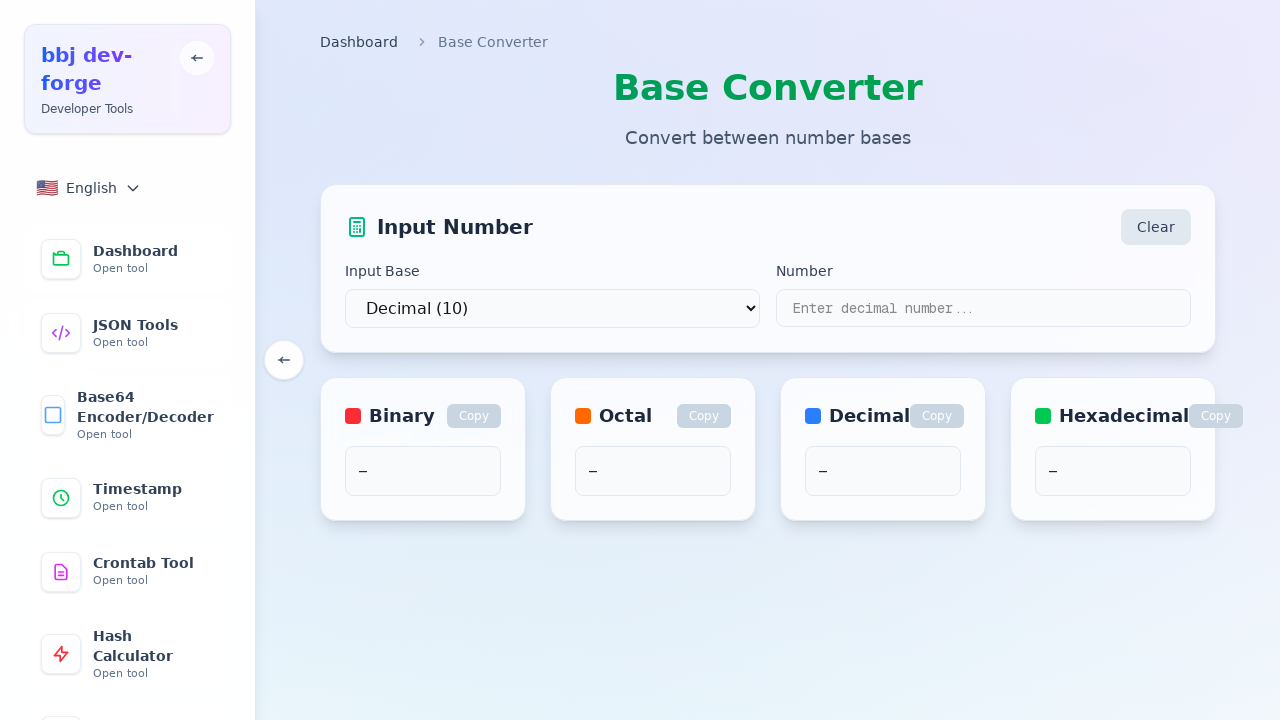

Selected decimal (base 10) from dropdown on select
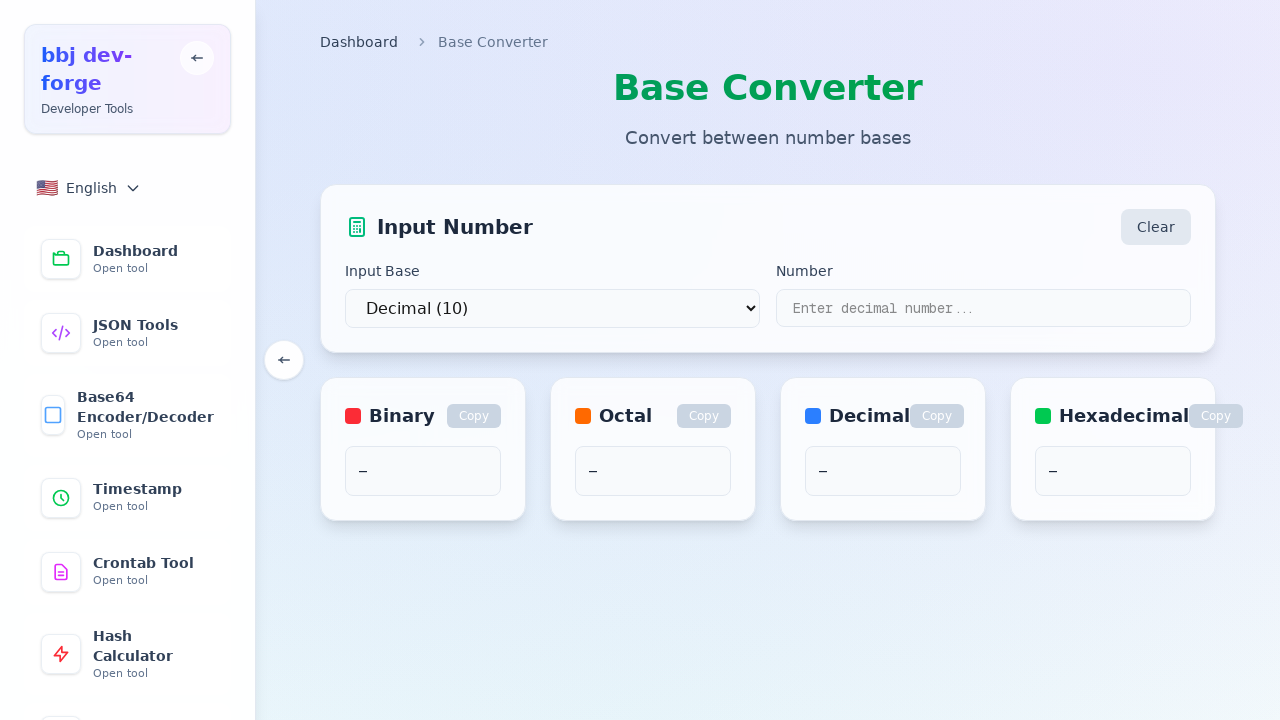

Entered -10 in the input field on input[type="text"]
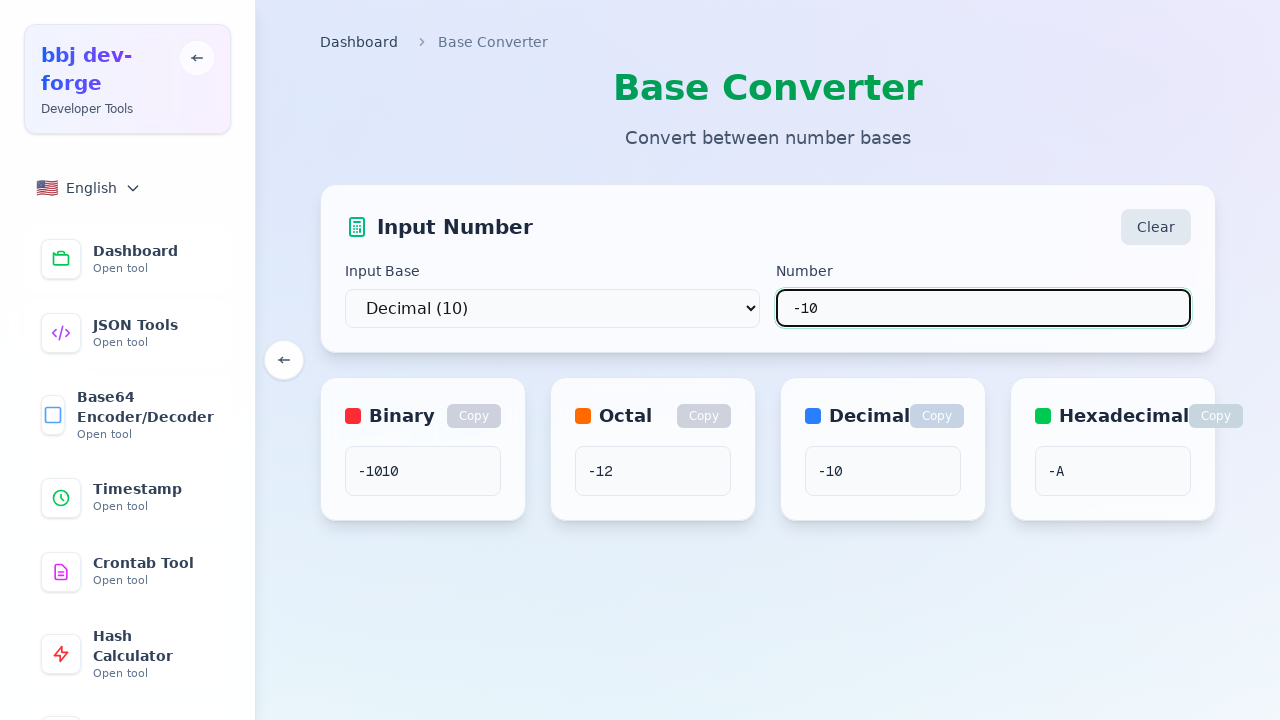

Waited 500ms for conversion to complete
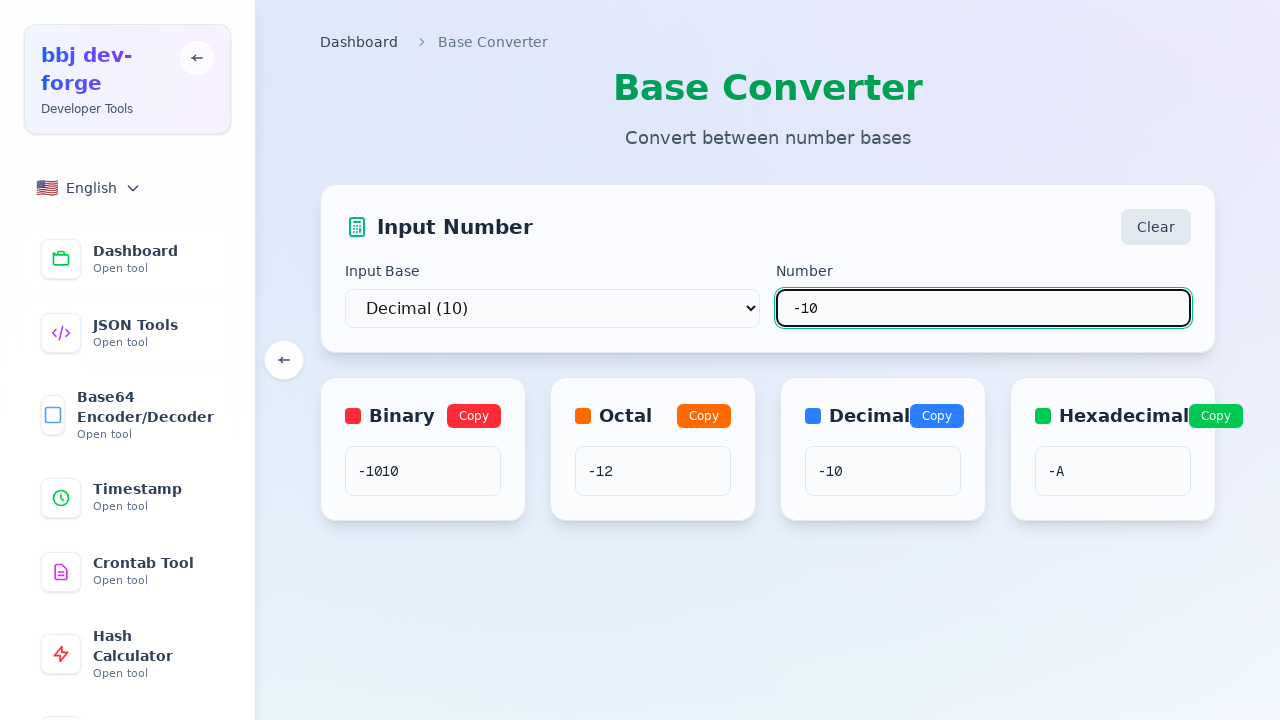

Verified binary conversion result is -1010
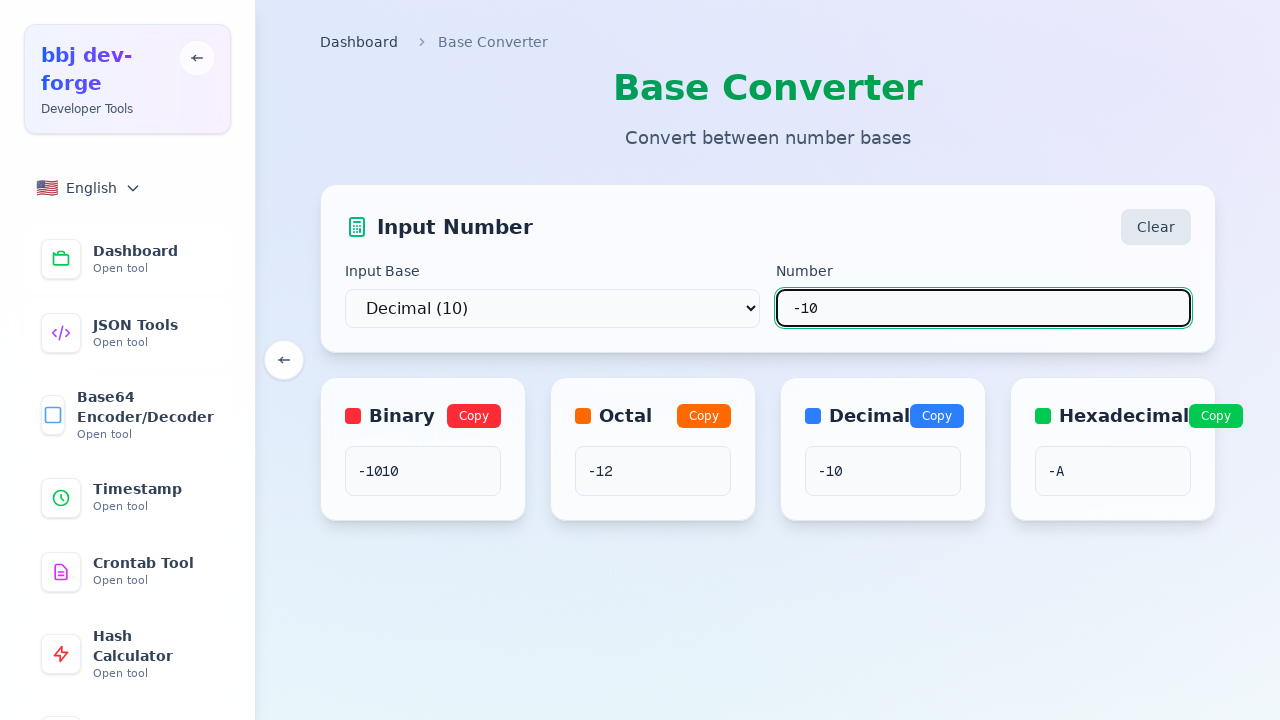

Verified octal conversion result is -12
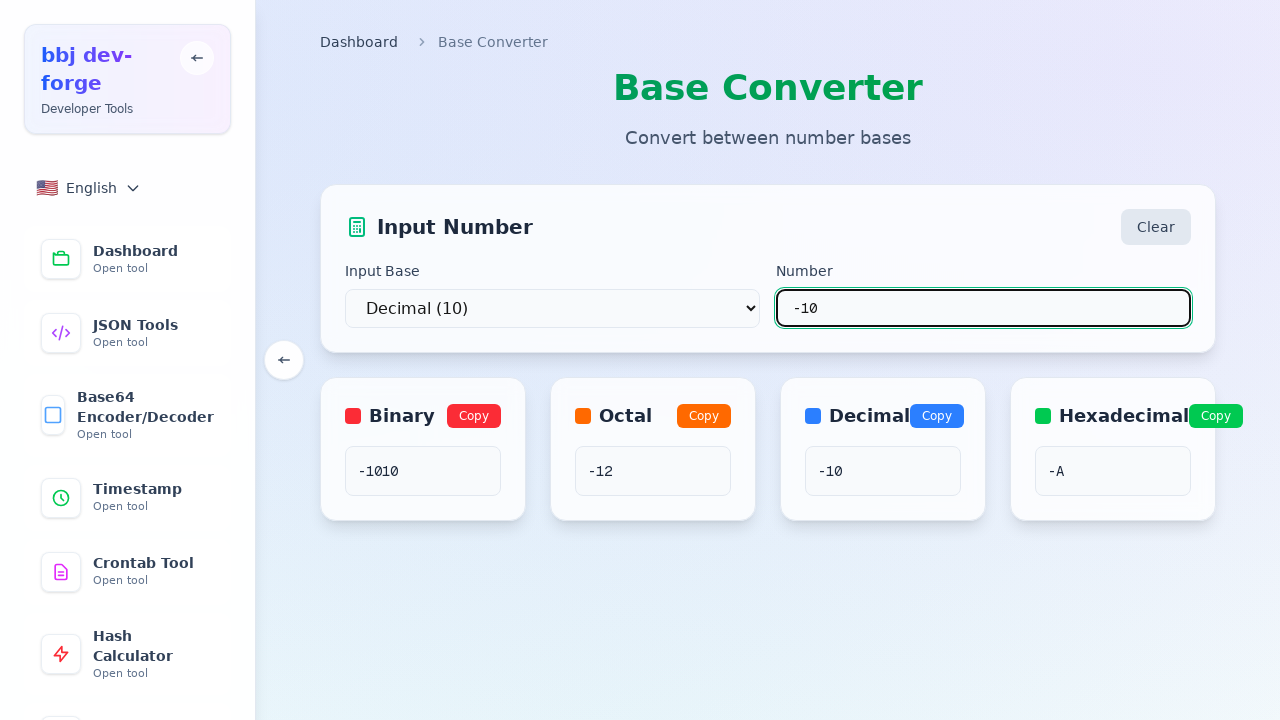

Verified decimal conversion result is -10
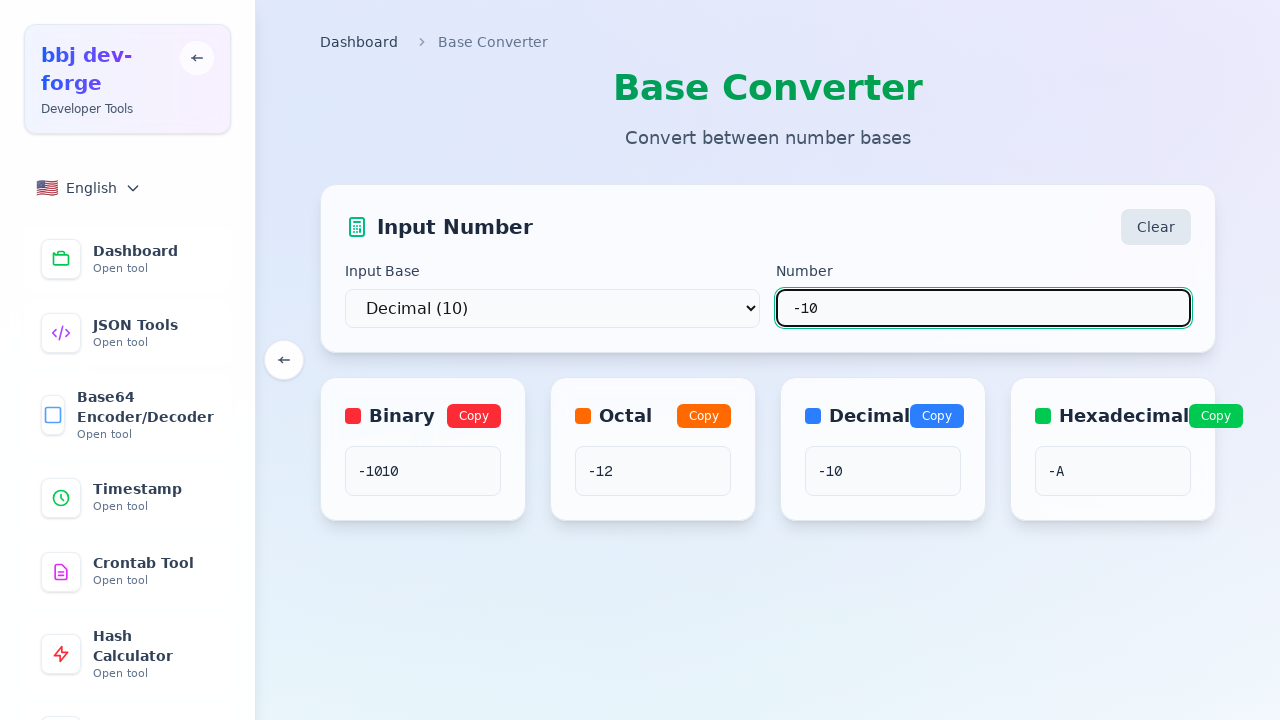

Verified hexadecimal conversion result is -A
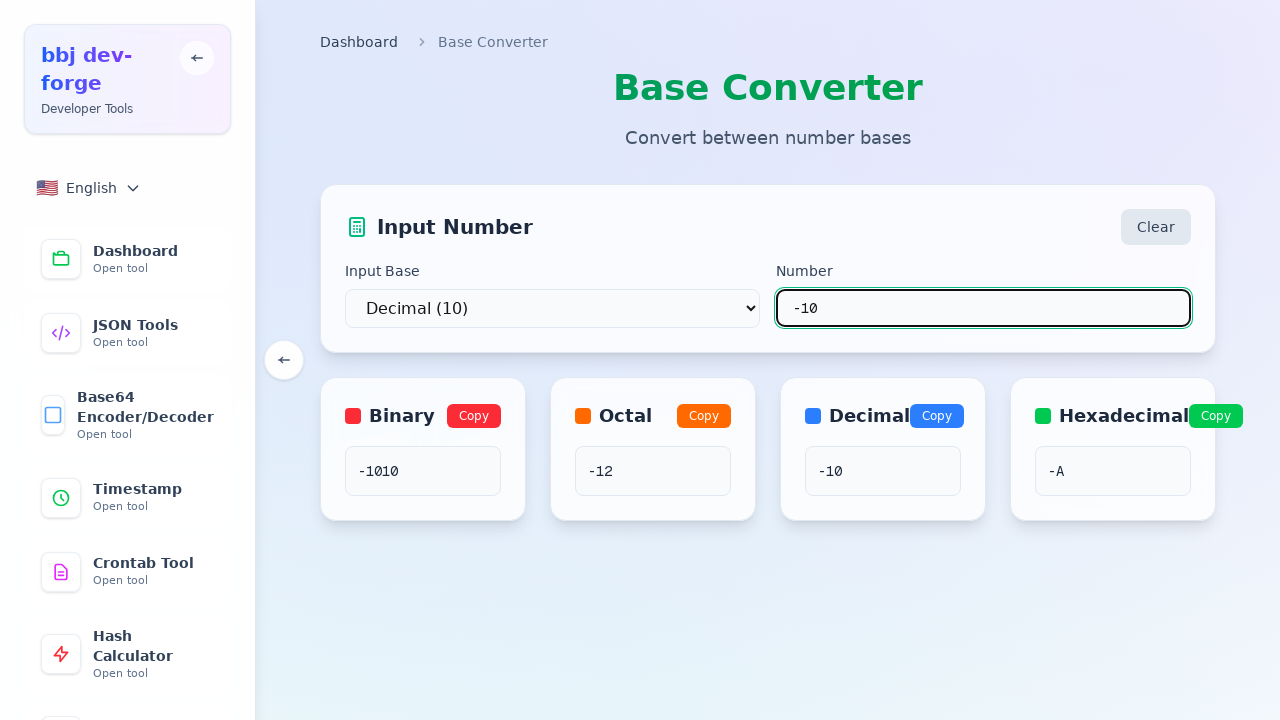

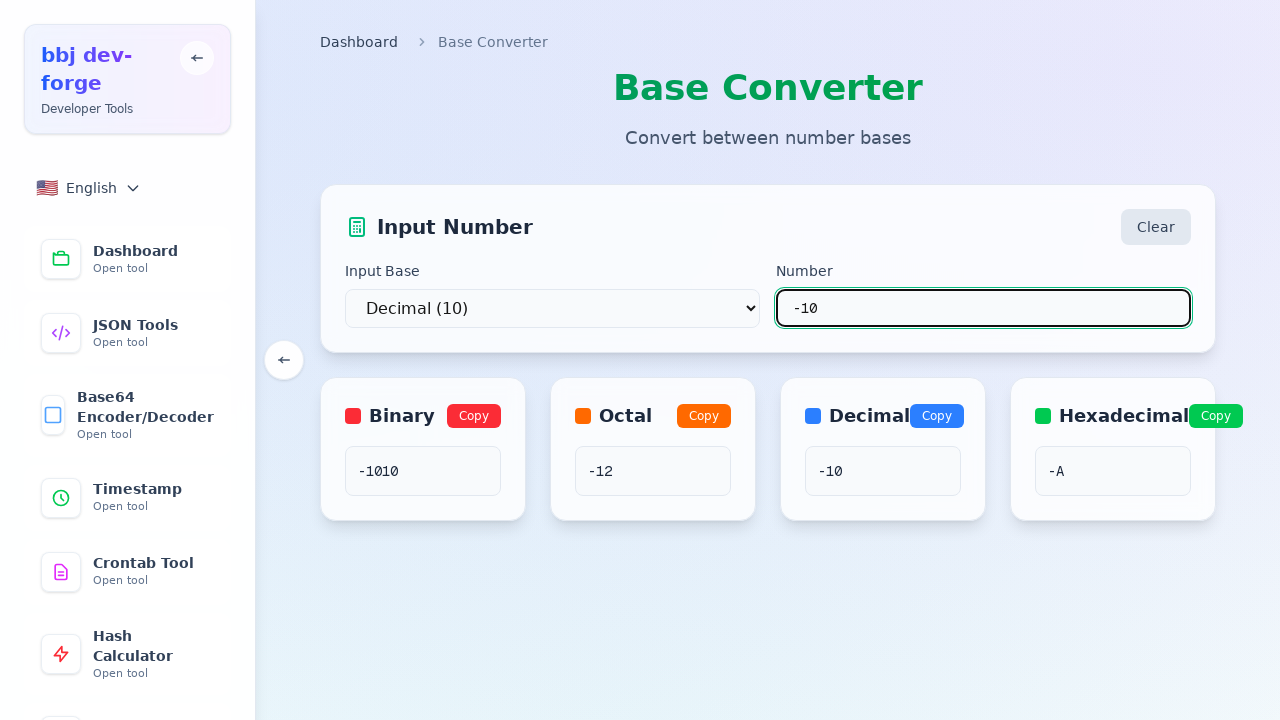